Tests relative locator functionality by finding a span element containing "Years of Experience" text, then clicking a radio button (with id "exp-2") that is positioned to the right of that span element.

Starting URL: https://awesomeqa.com/practice.html

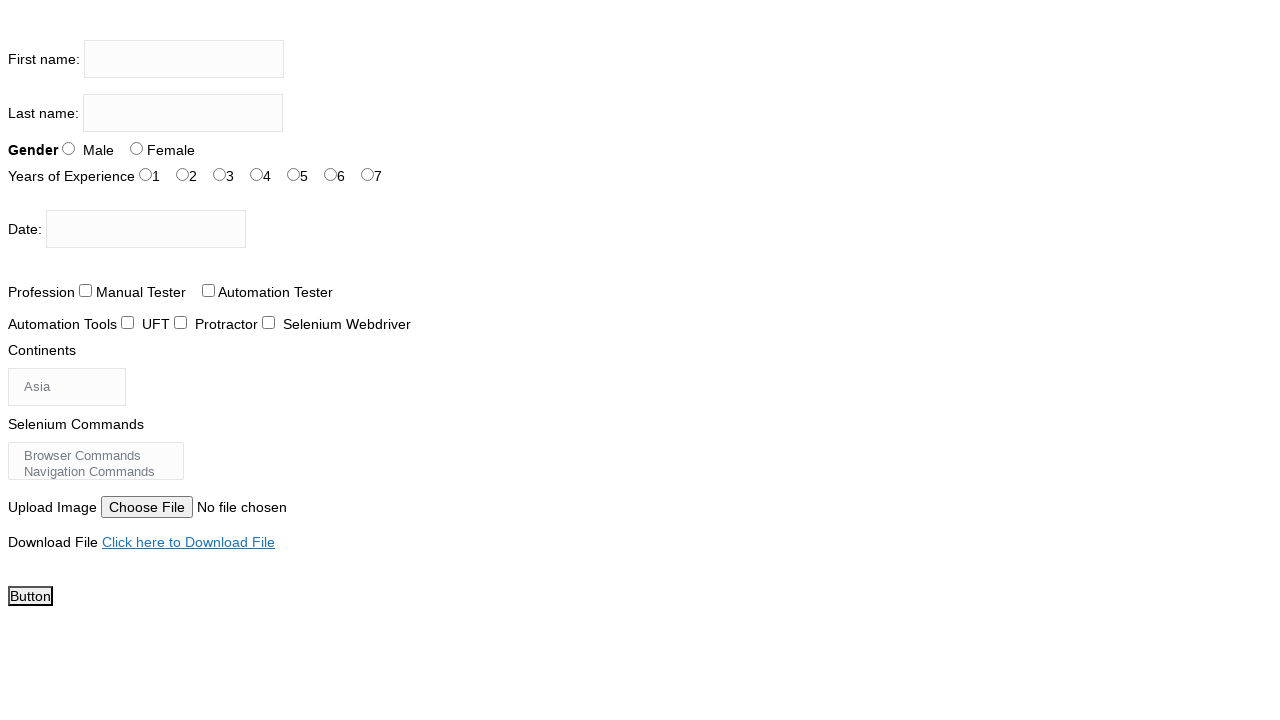

Navigated to https://awesomeqa.com/practice.html
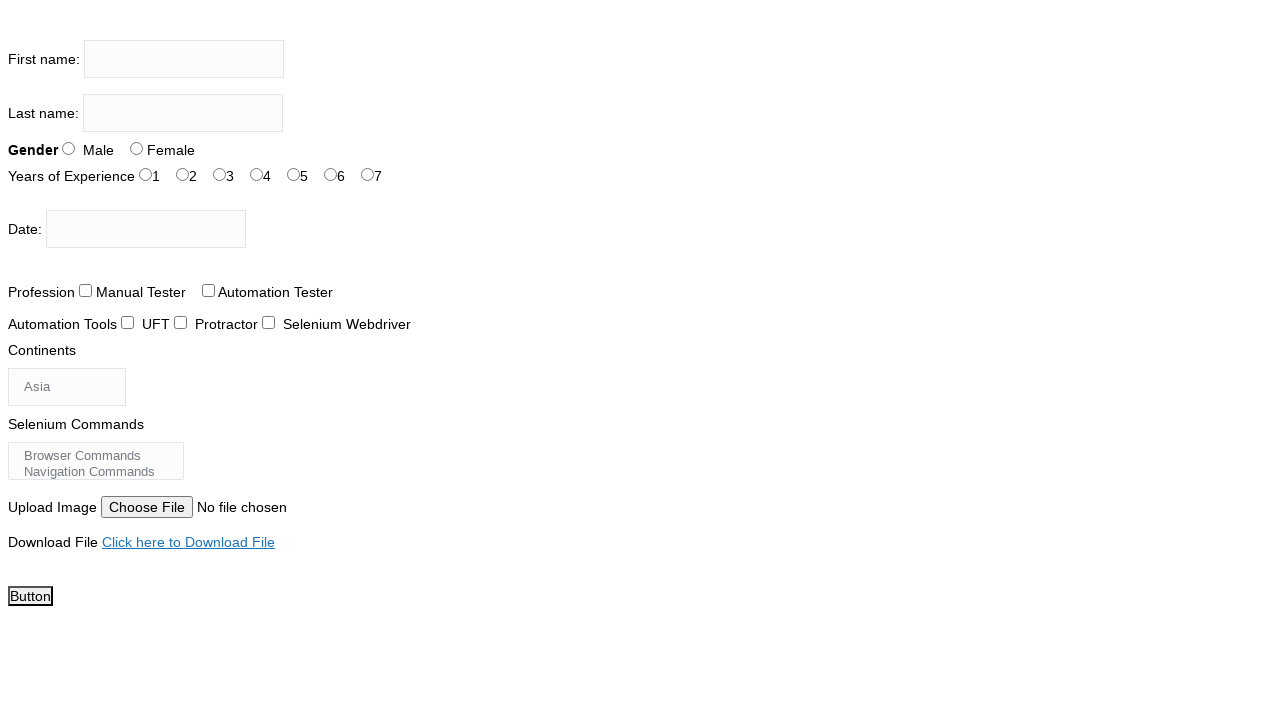

Located span element containing 'Years of Experience' text
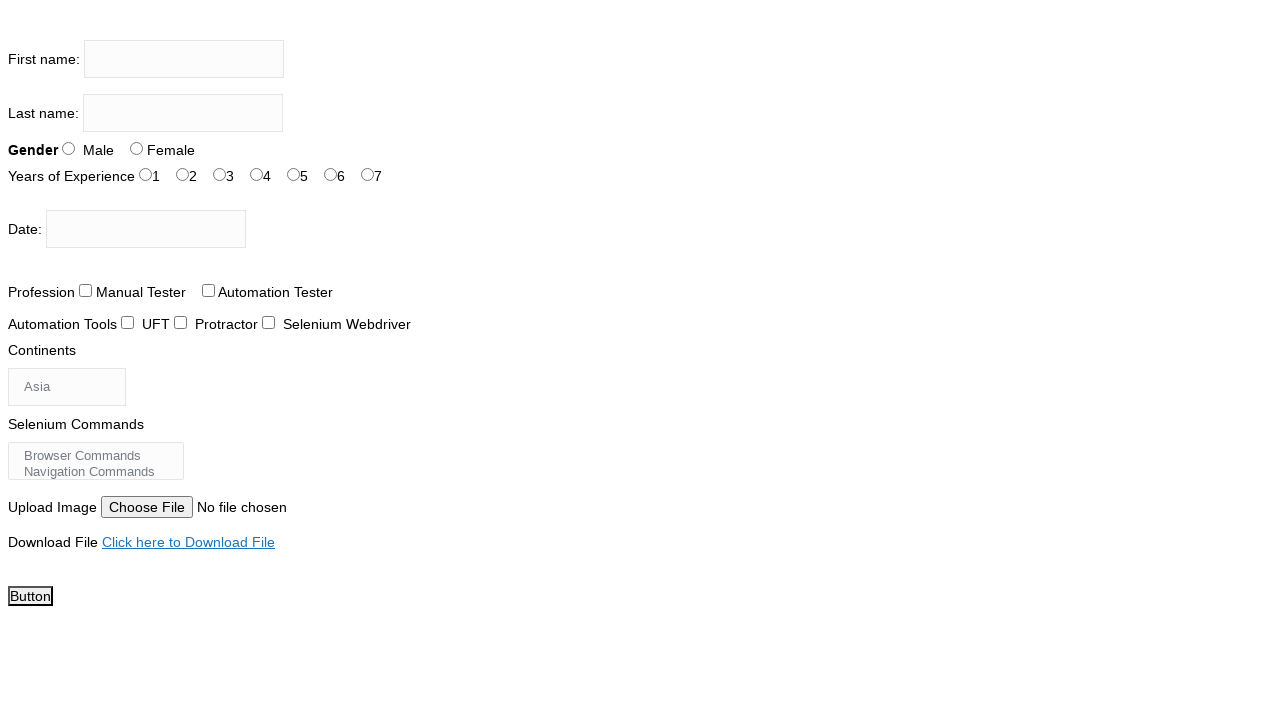

Span element 'Years of Experience' is now visible
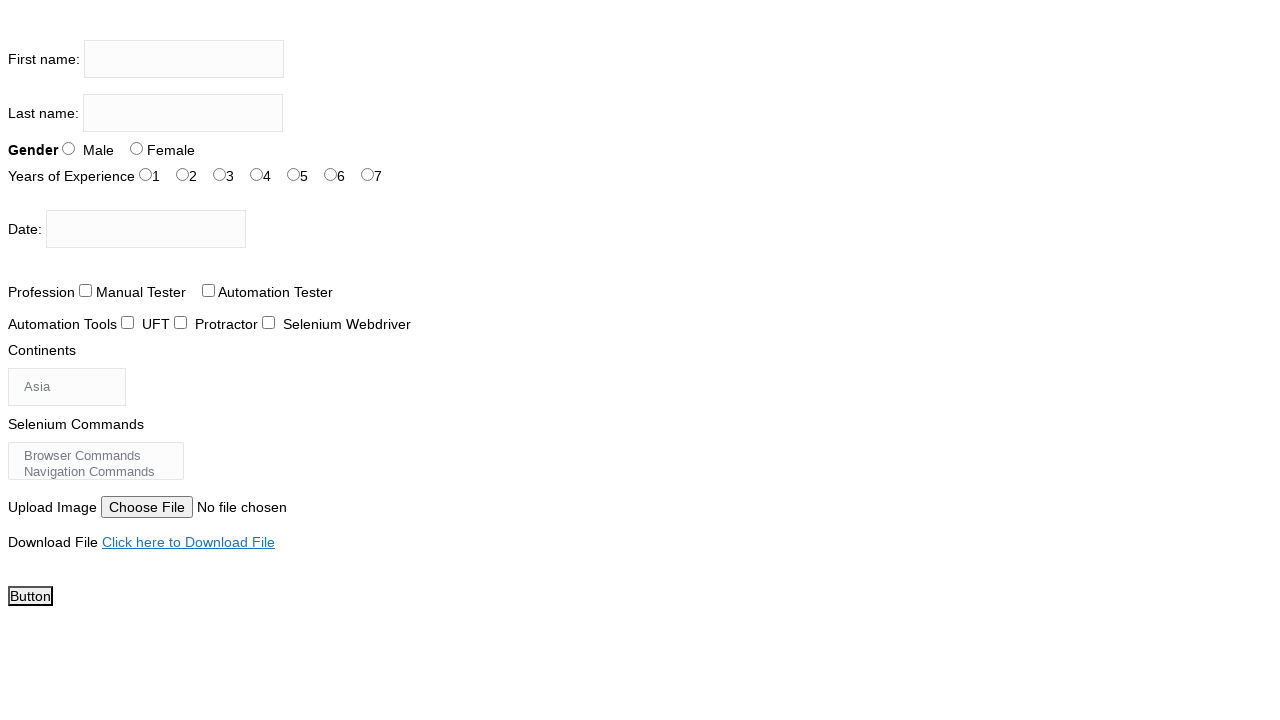

Retrieved bounding box of the span element
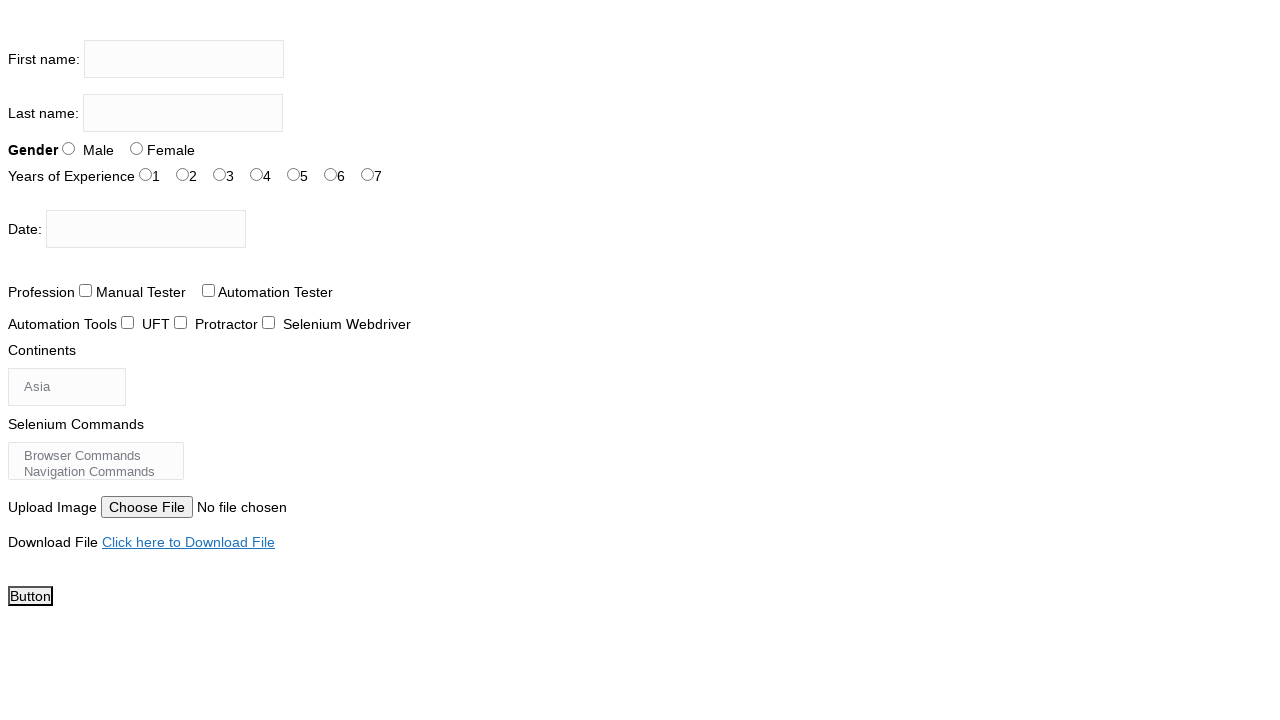

Clicked radio button with id 'exp-2' that is positioned to the right of the 'Years of Experience' span at (220, 174) on #exp-2
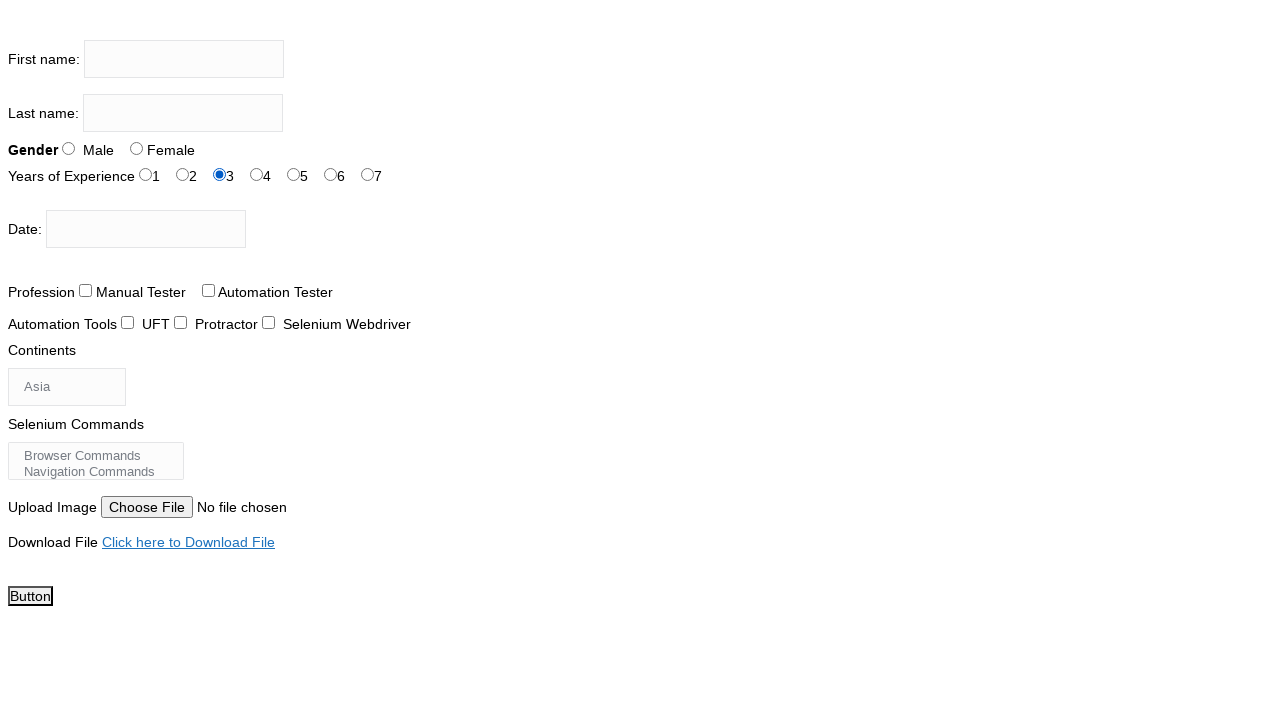

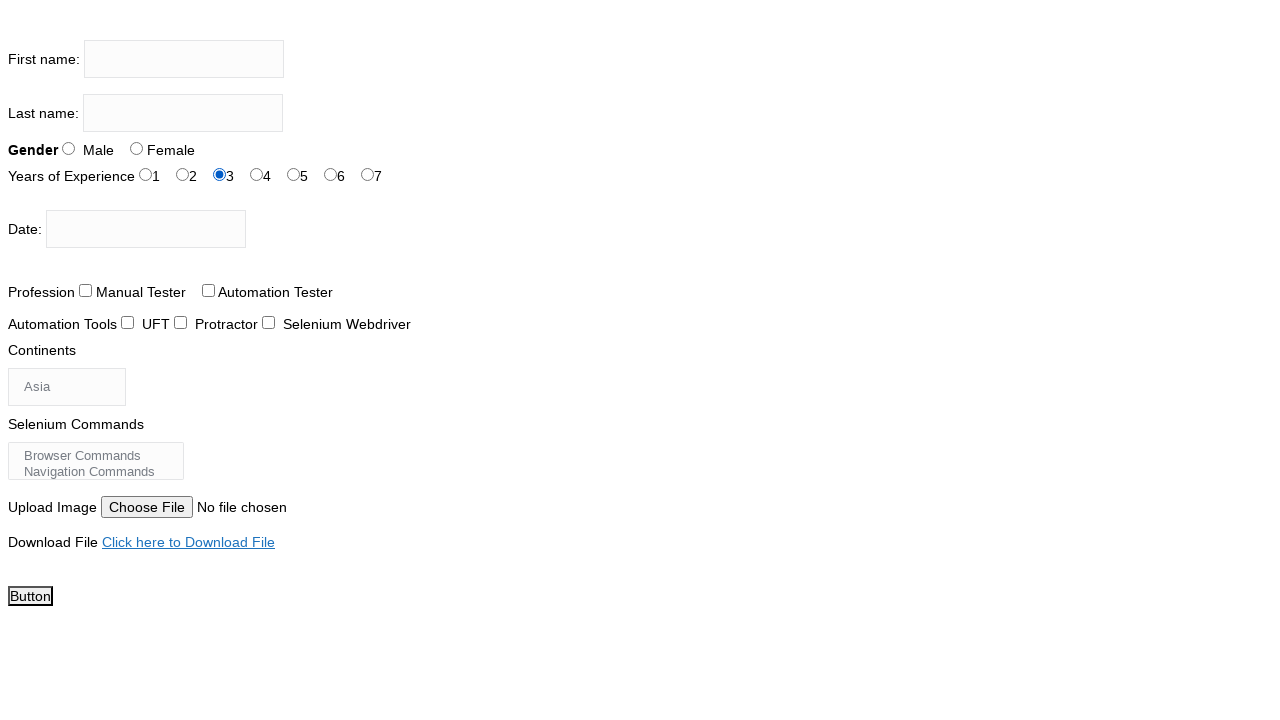